Tests dynamic content loading by clicking a start button and waiting for content to appear

Starting URL: http://the-internet.herokuapp.com/dynamic_loading/1

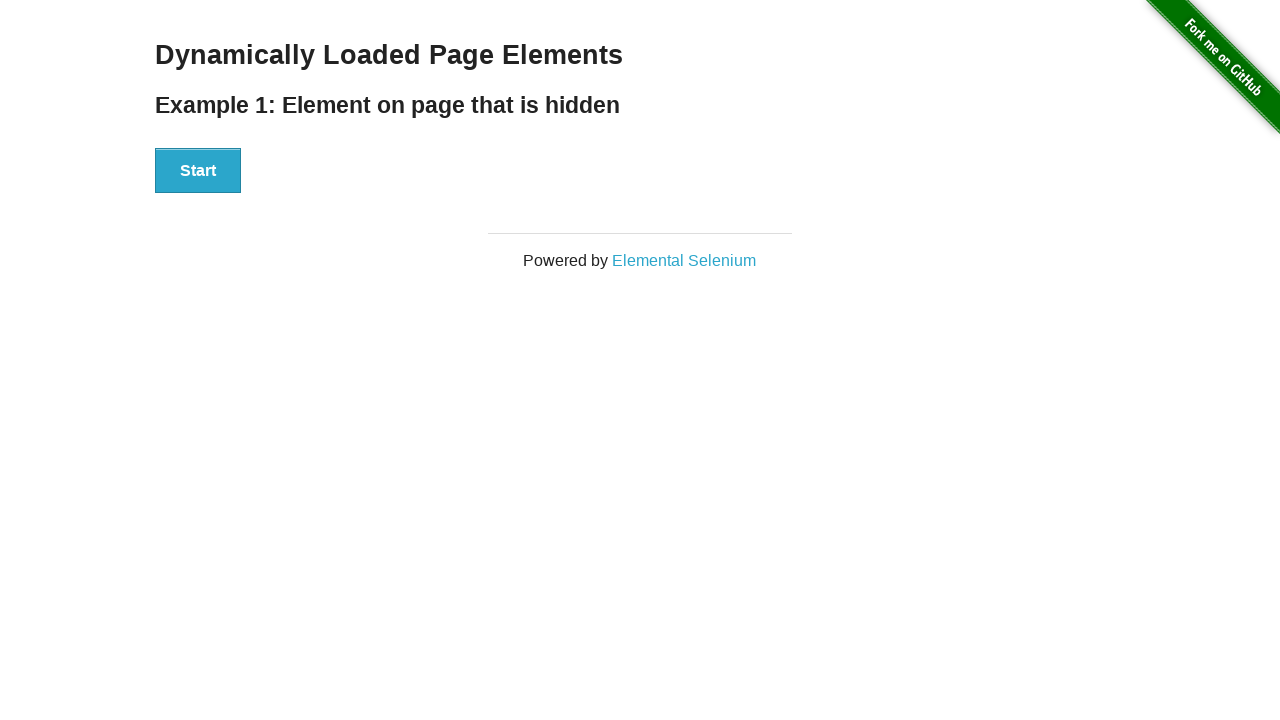

Clicked the start button to initiate dynamic content loading at (198, 171) on #start button
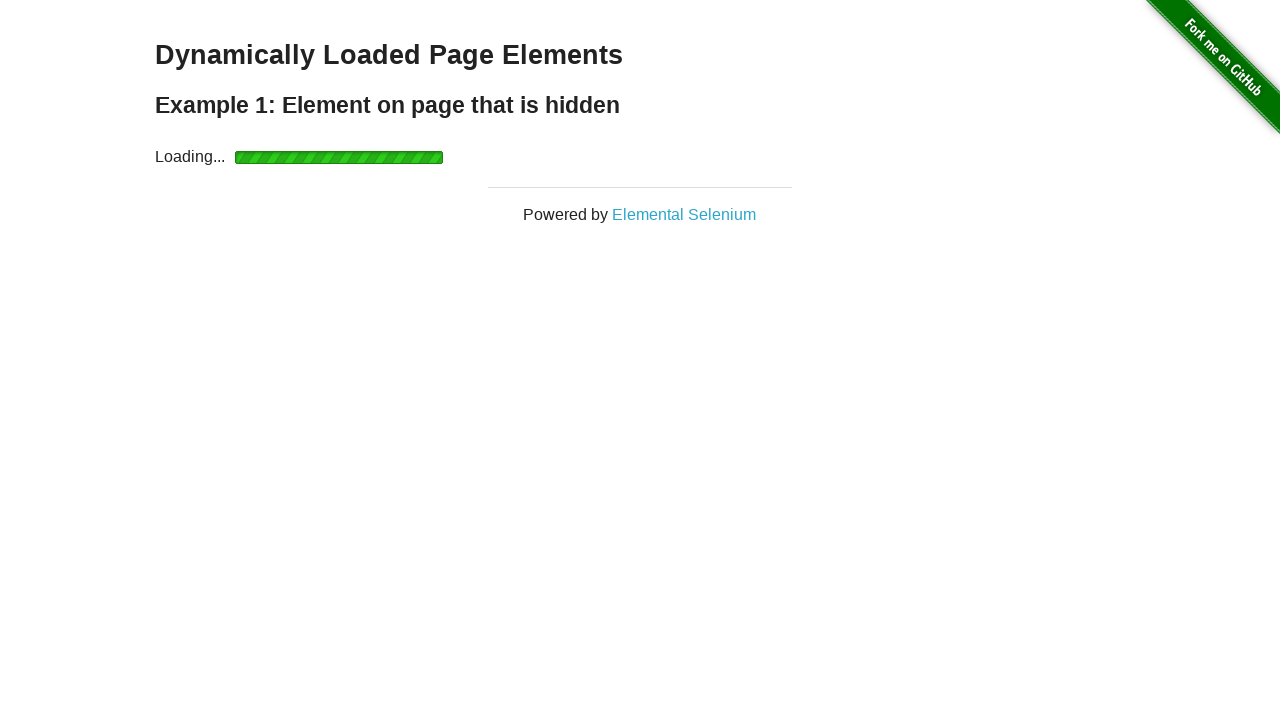

Waited for loading indicator to disappear
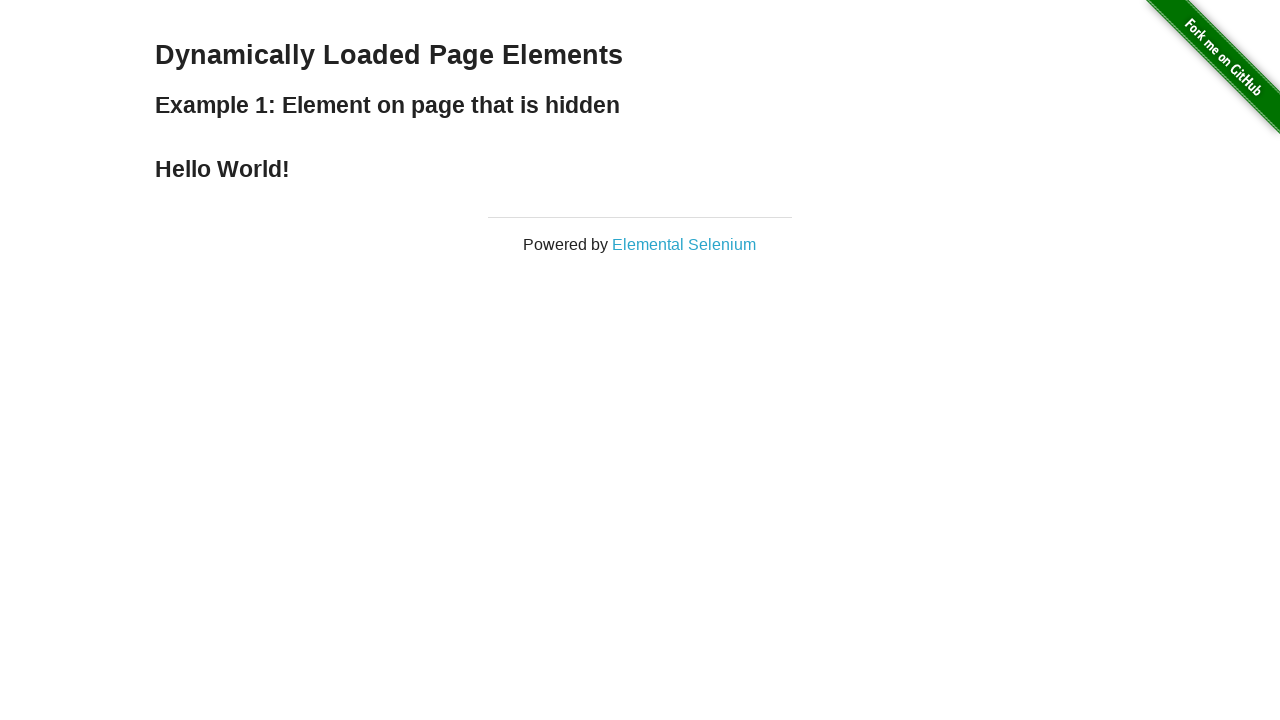

Retrieved the finish message text content
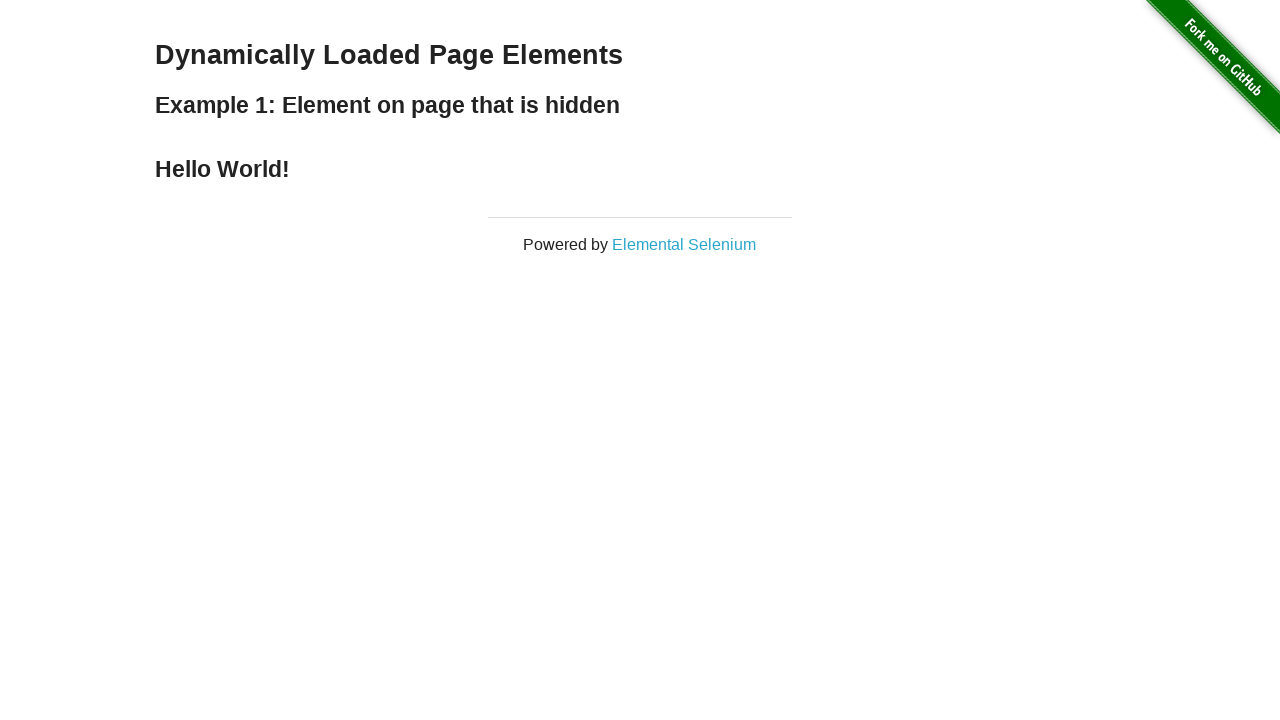

Verified that the finish message displays 'Hello World!'
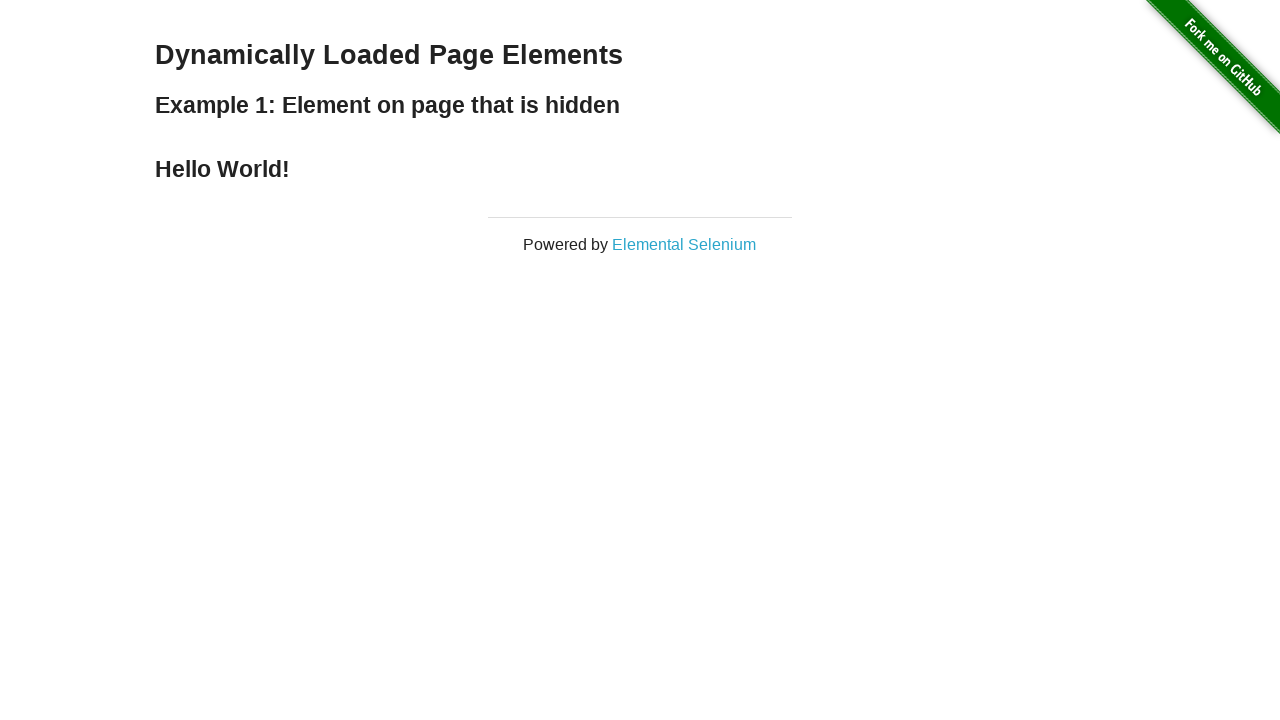

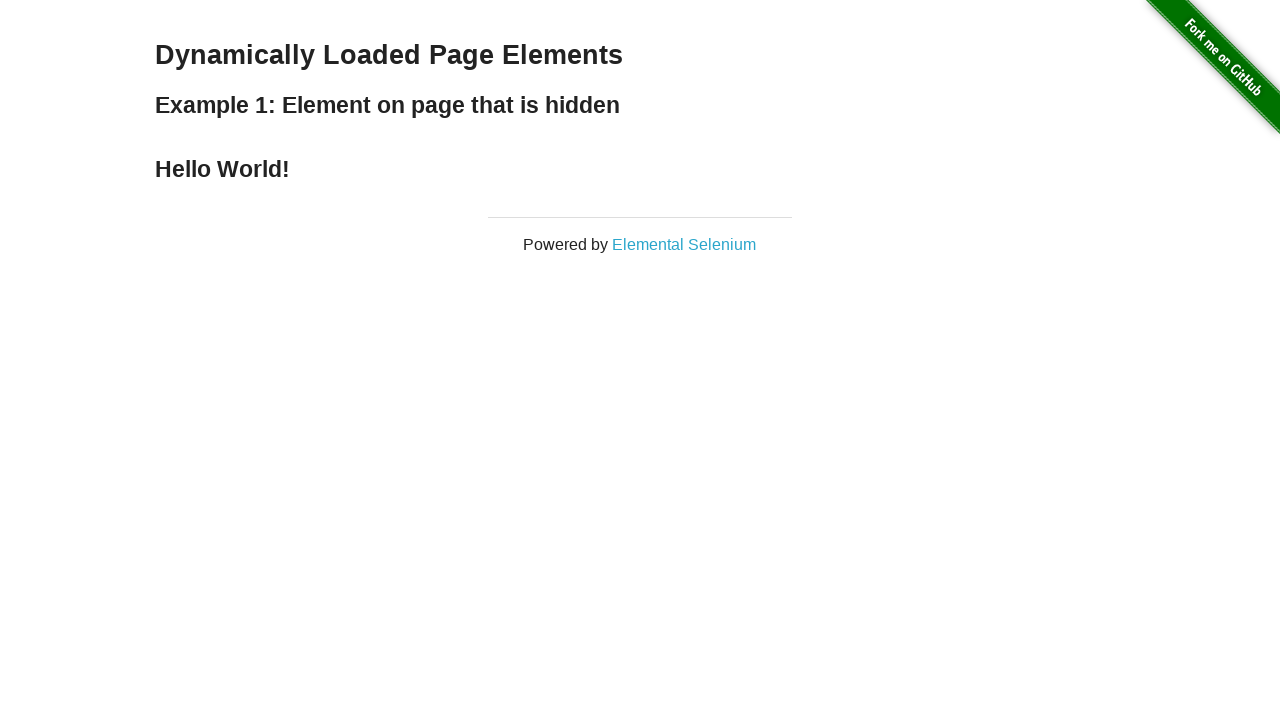